Tests filtering to display only active (uncompleted) todo items

Starting URL: https://demo.playwright.dev/todomvc

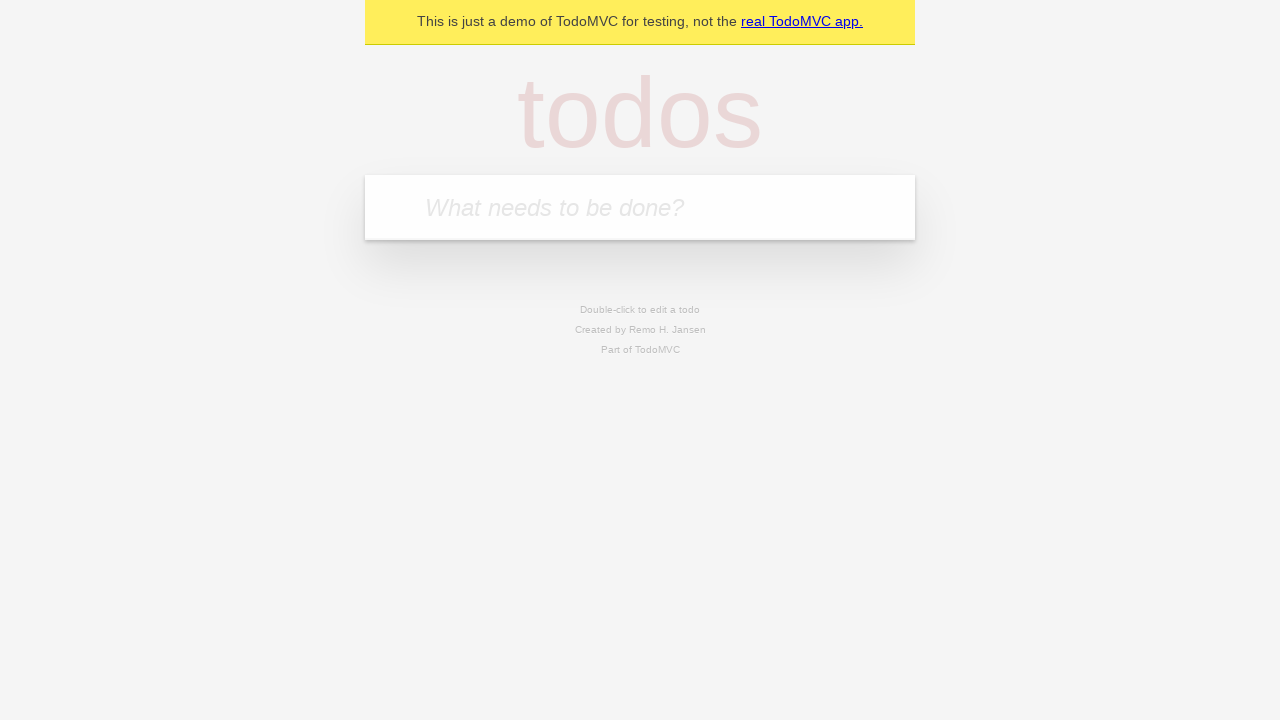

Filled todo input field with 'buy some cheese' on internal:attr=[placeholder="What needs to be done?"i]
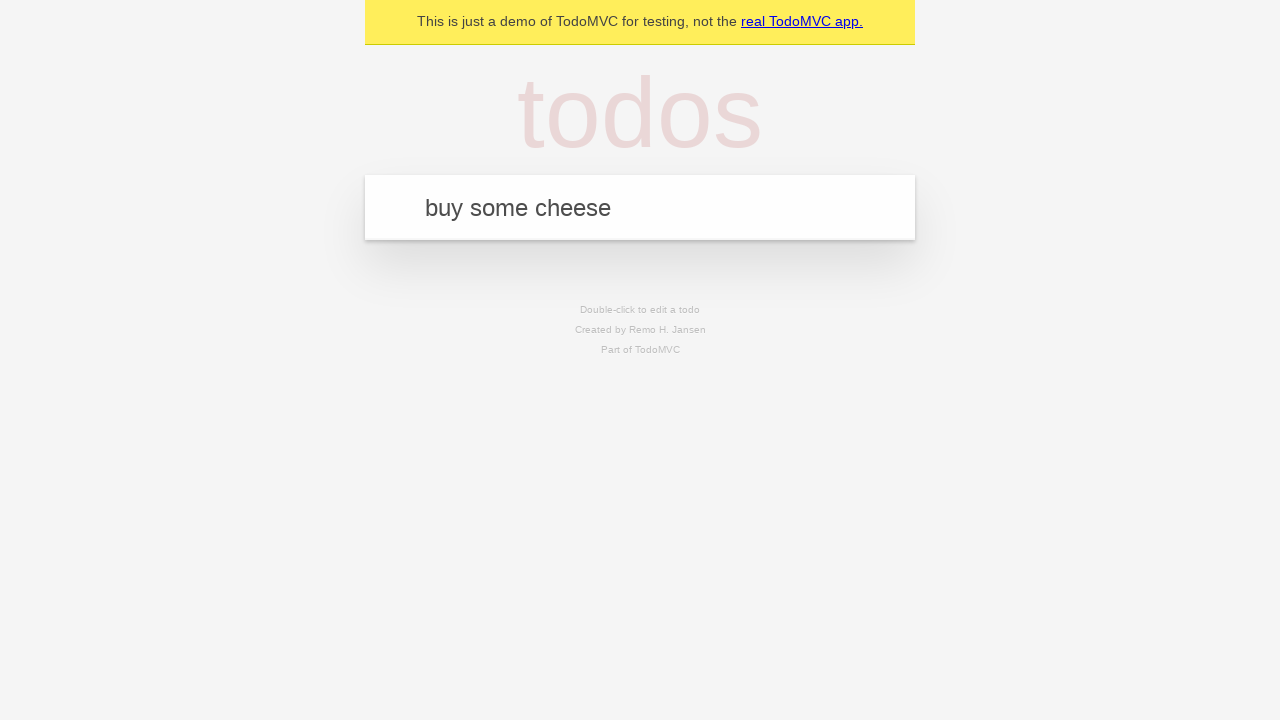

Pressed Enter to add todo item 'buy some cheese' on internal:attr=[placeholder="What needs to be done?"i]
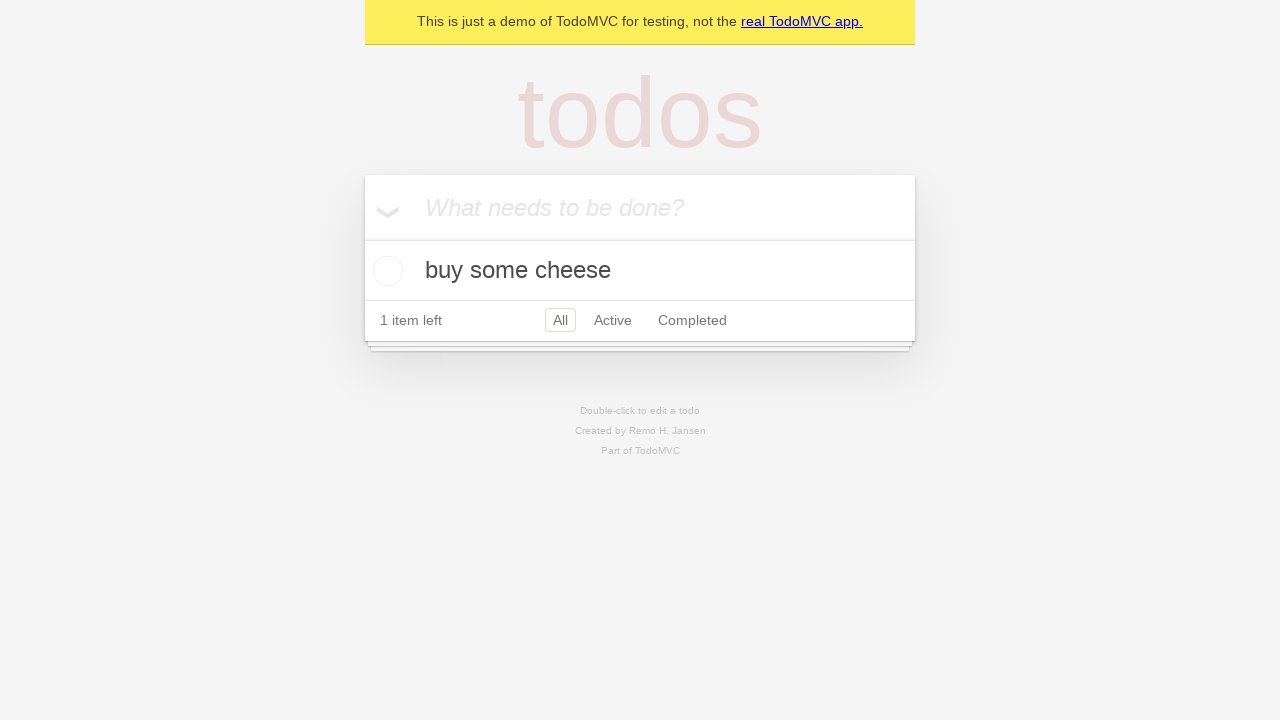

Filled todo input field with 'feed the cat' on internal:attr=[placeholder="What needs to be done?"i]
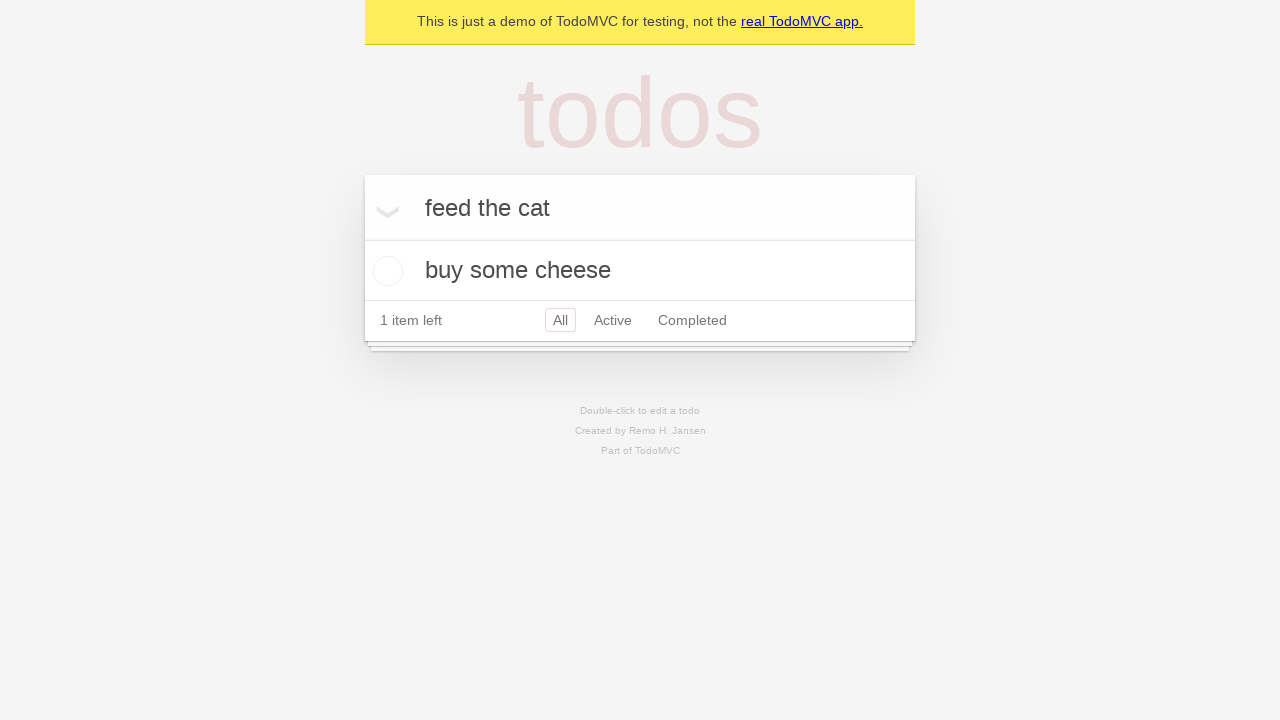

Pressed Enter to add todo item 'feed the cat' on internal:attr=[placeholder="What needs to be done?"i]
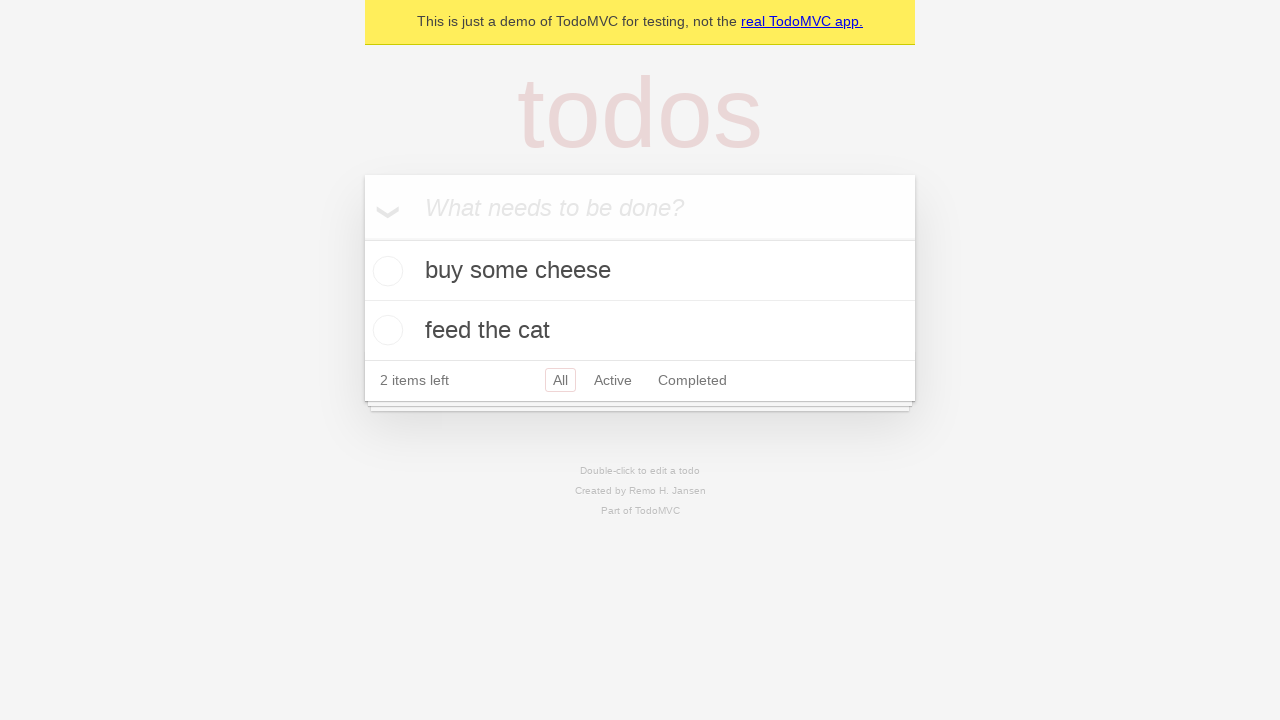

Filled todo input field with 'book a doctors appointment' on internal:attr=[placeholder="What needs to be done?"i]
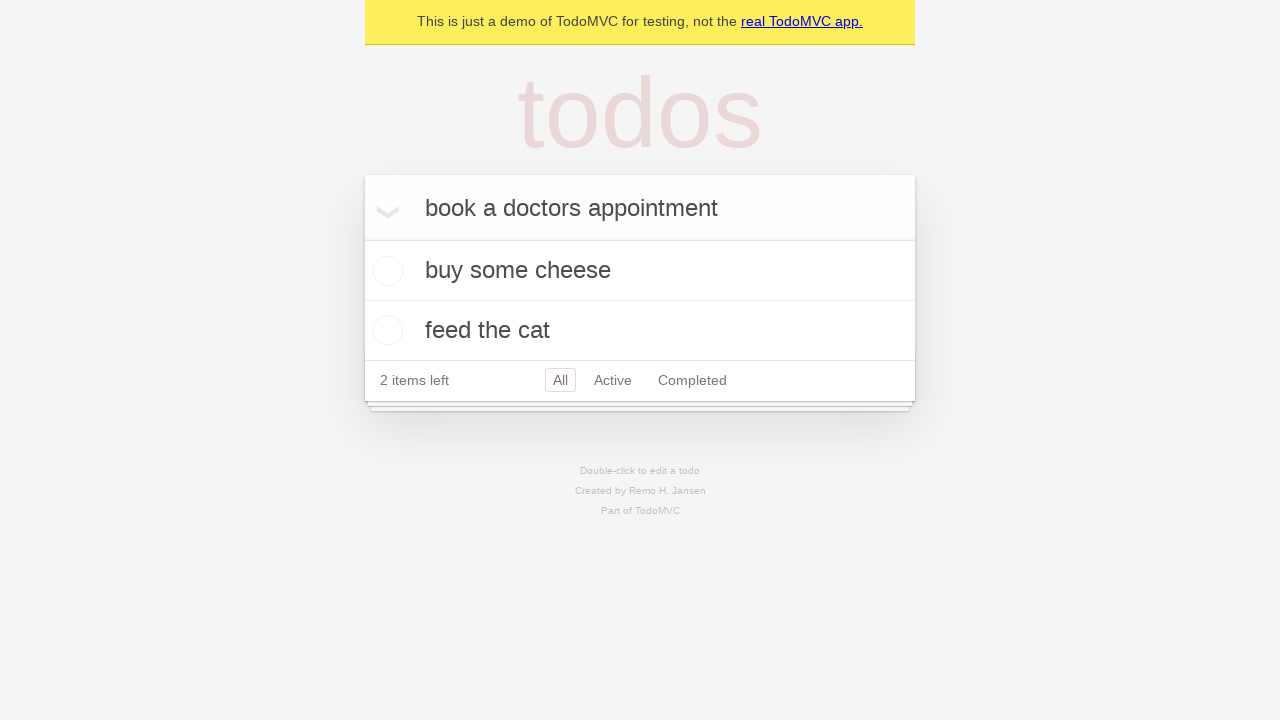

Pressed Enter to add todo item 'book a doctors appointment' on internal:attr=[placeholder="What needs to be done?"i]
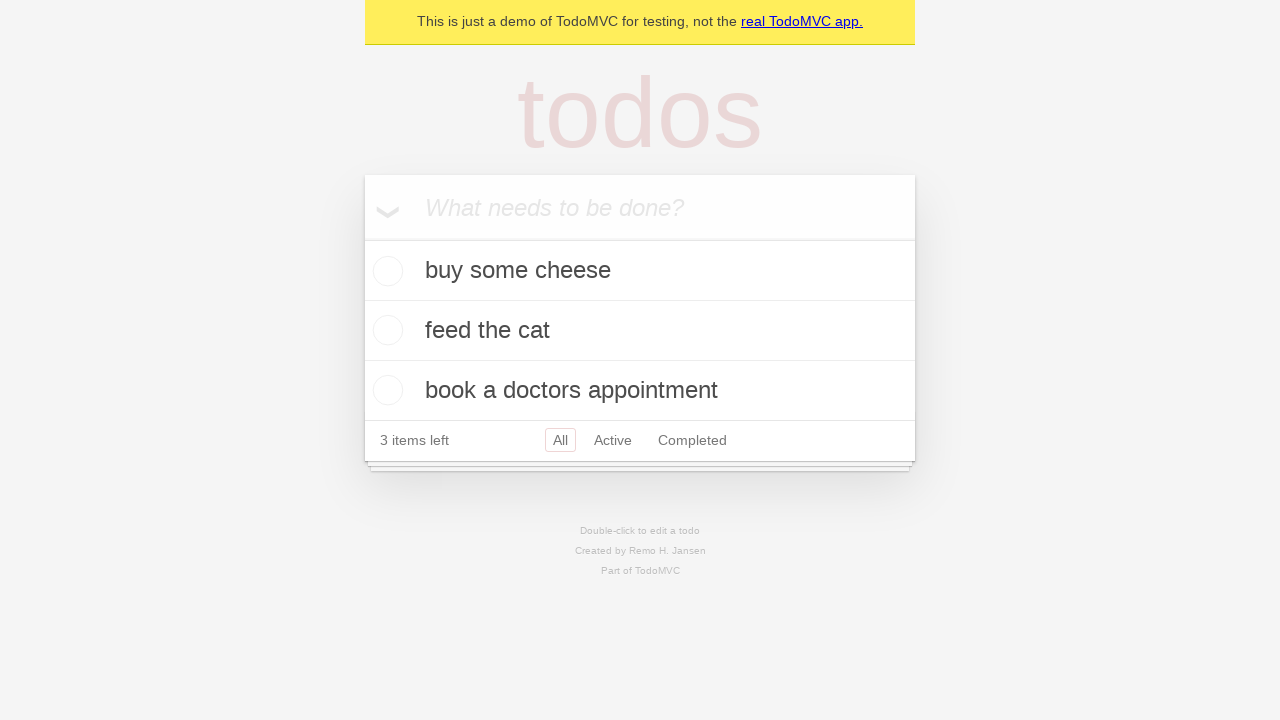

All three todo items have been added to the list
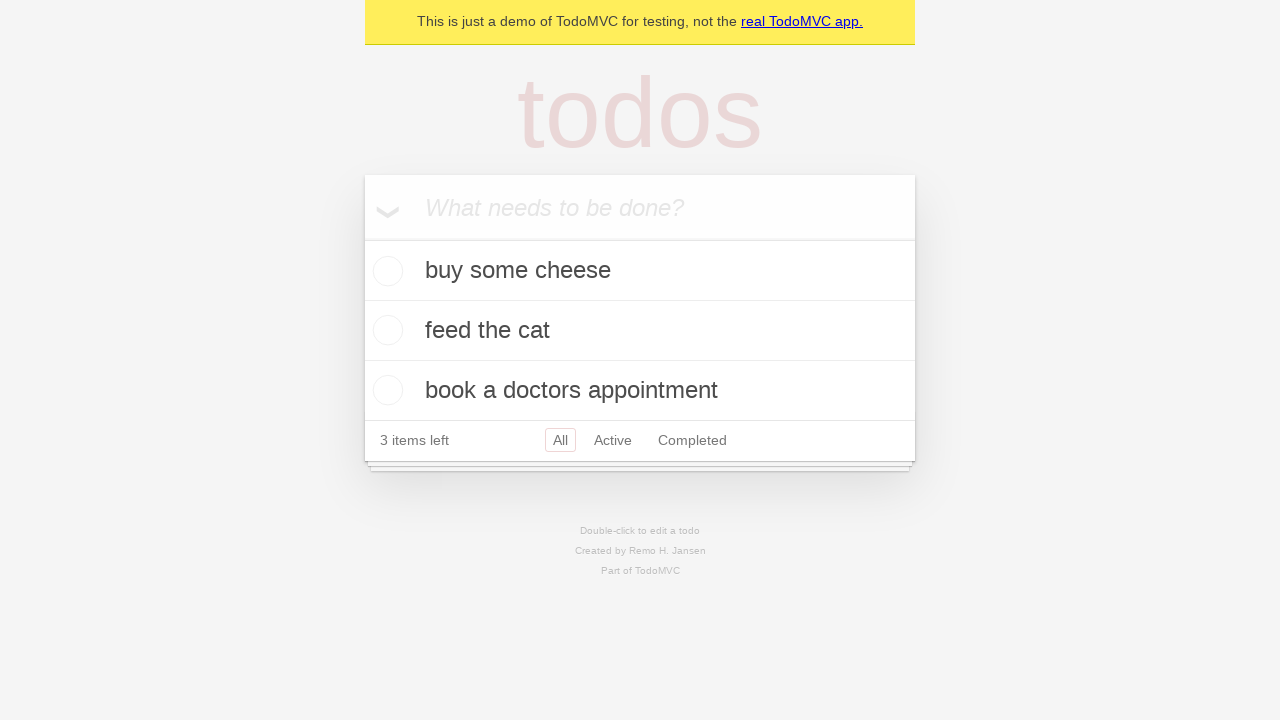

Marked second todo item as completed at (385, 330) on internal:testid=[data-testid="todo-item"s] >> nth=1 >> internal:role=checkbox
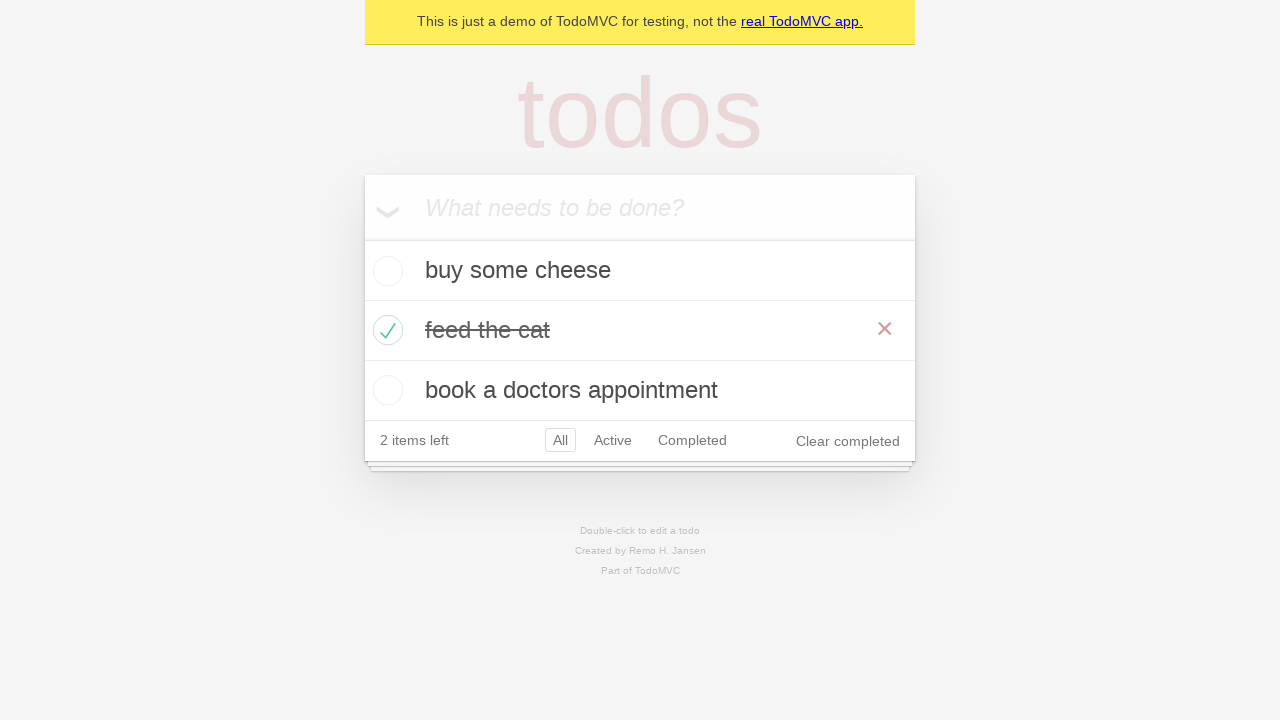

Clicked 'Active' filter to display only uncompleted items at (613, 440) on internal:role=link[name="Active"i]
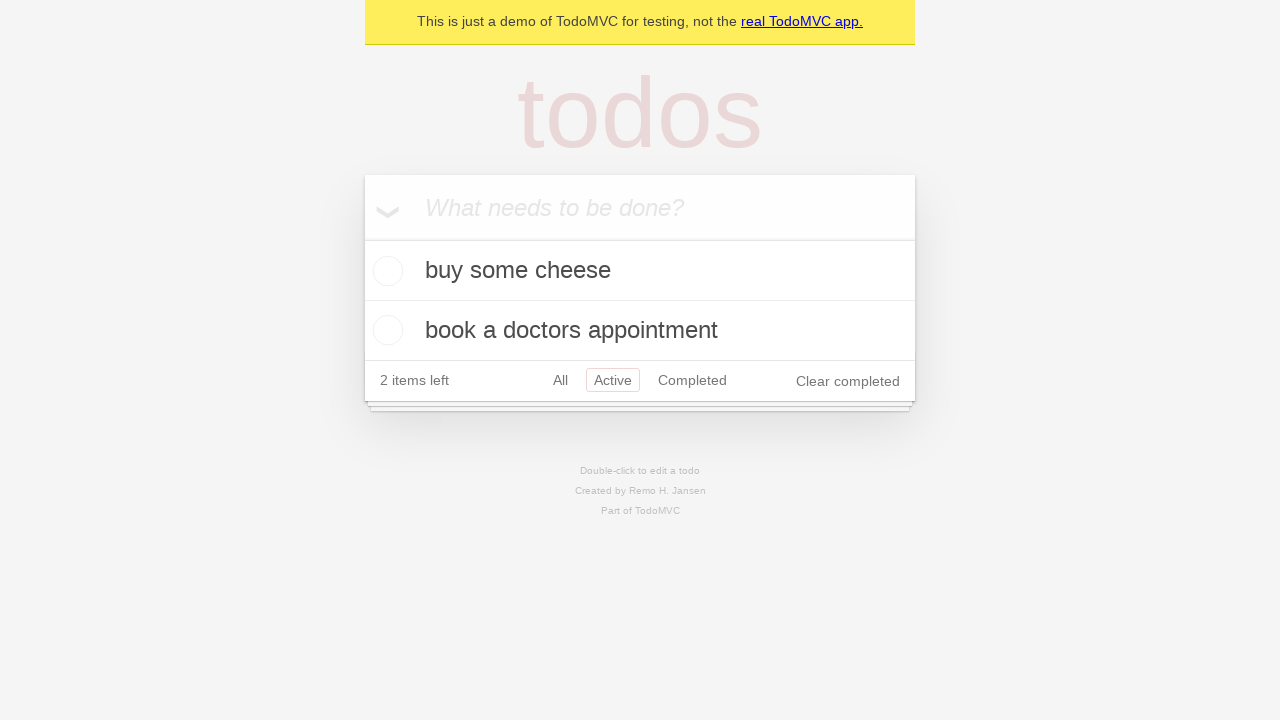

Filtered view now displays exactly 2 active todo items
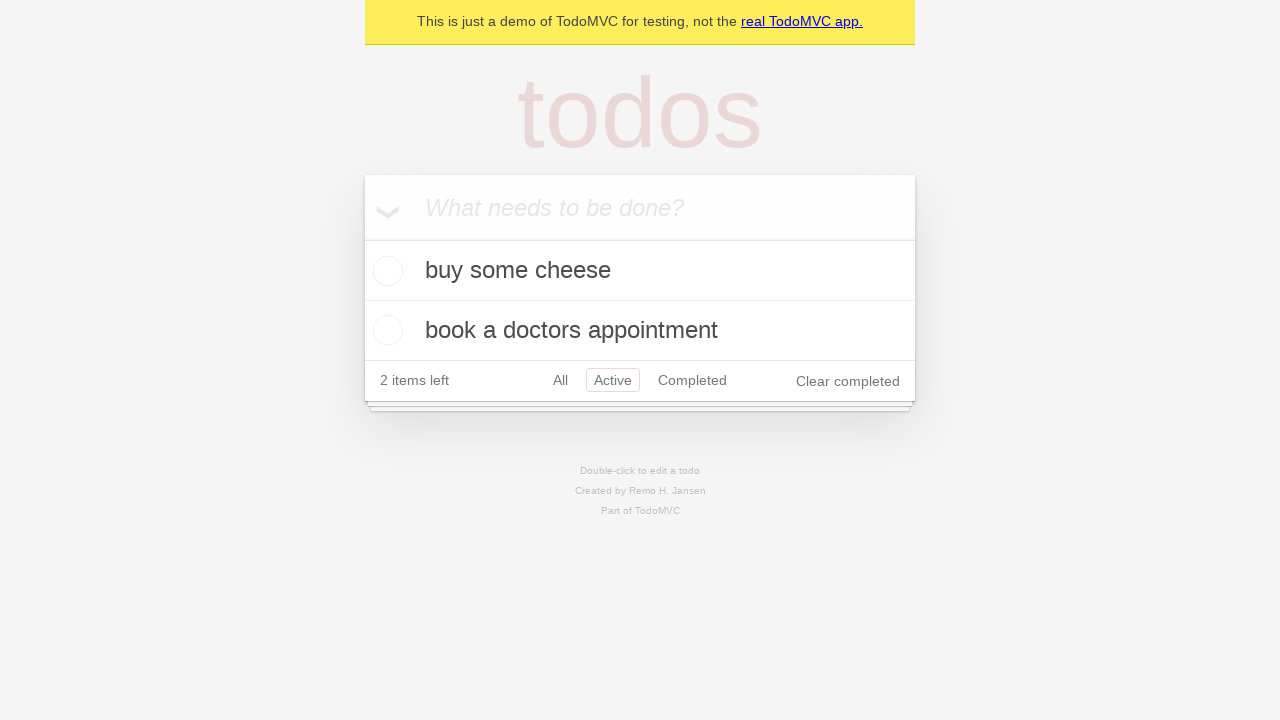

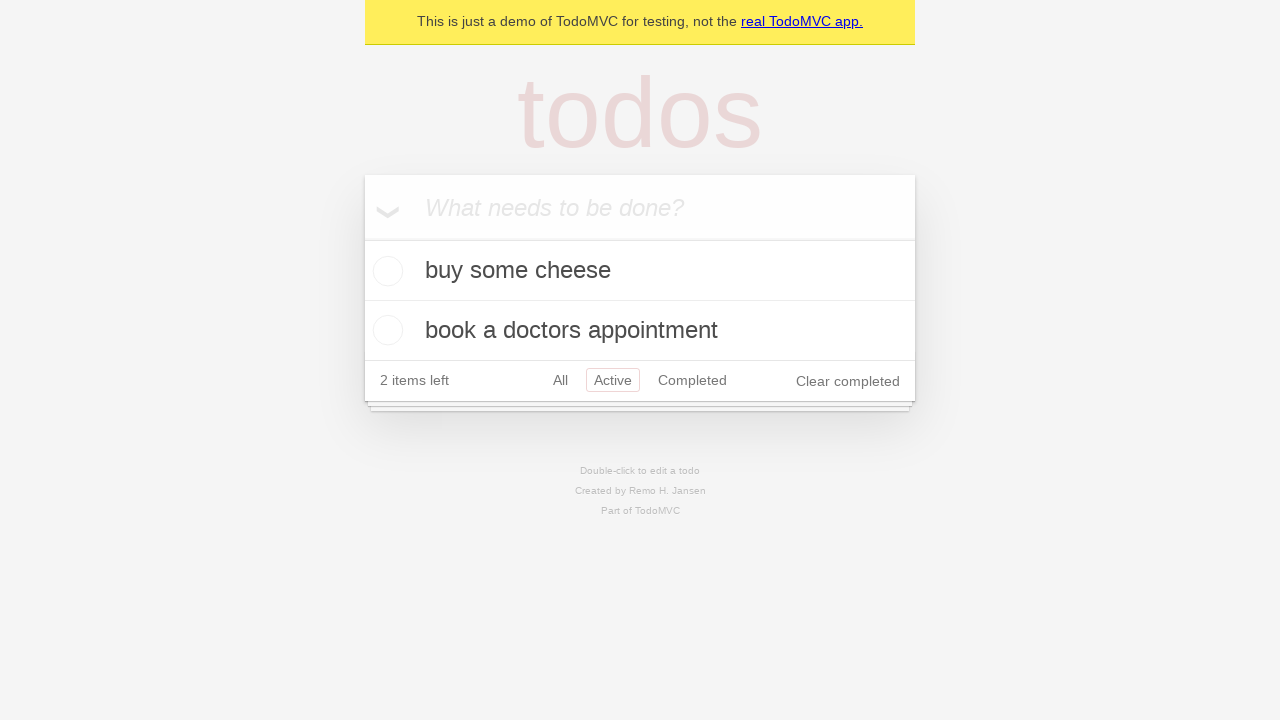